Tests selecting an option from dropdown by visible text and verifies the selection

Starting URL: https://demoqa.com/select-menu

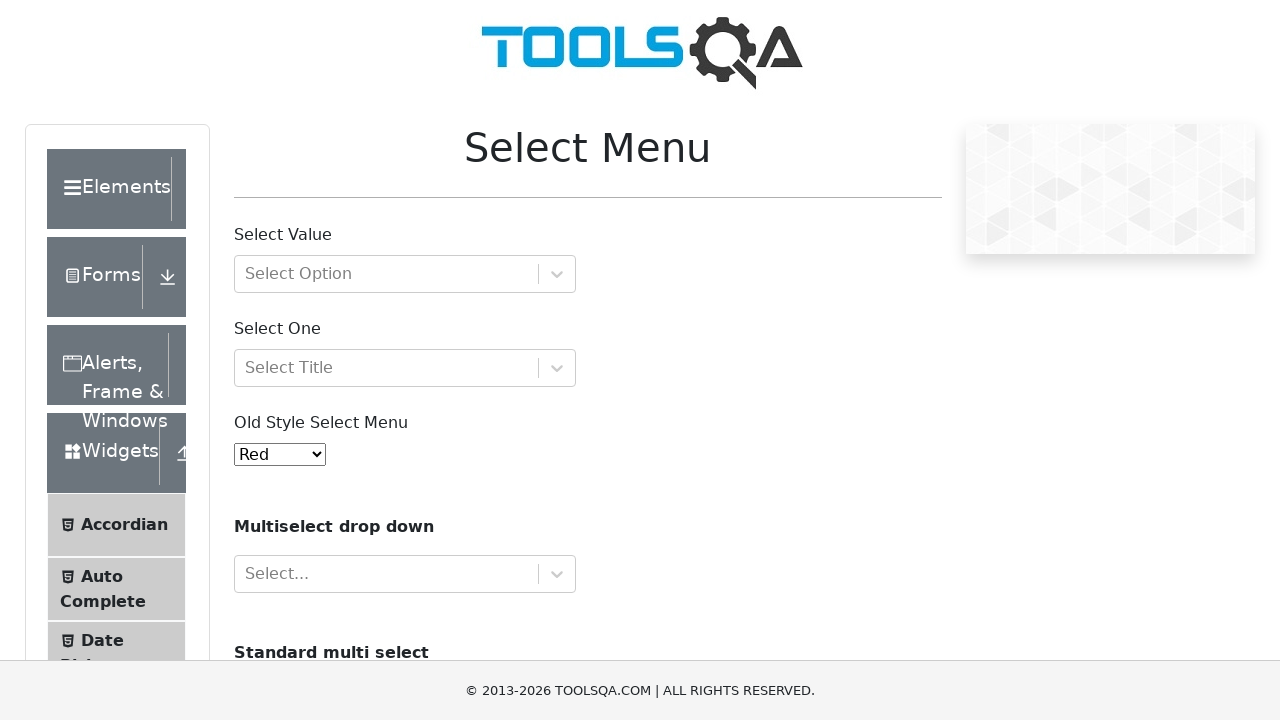

Navigated to DemoQA Select Menu page
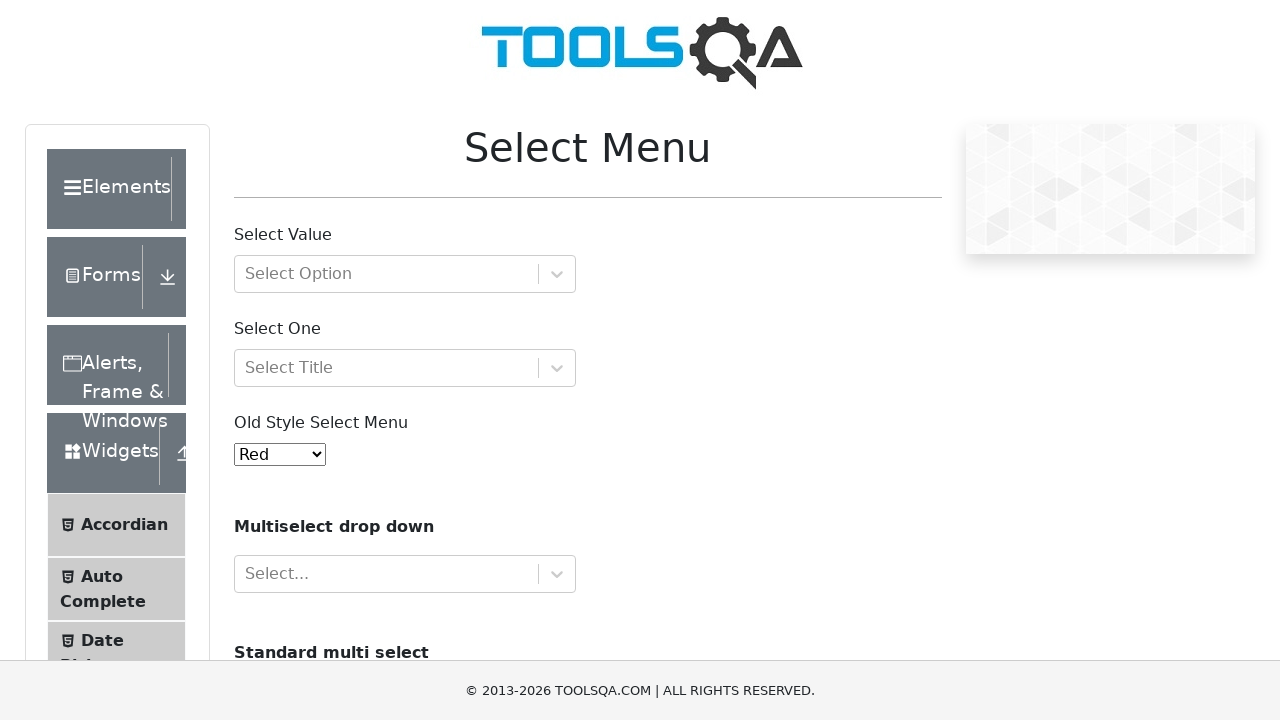

Selected 'Blue' option from dropdown by visible text on #oldSelectMenu
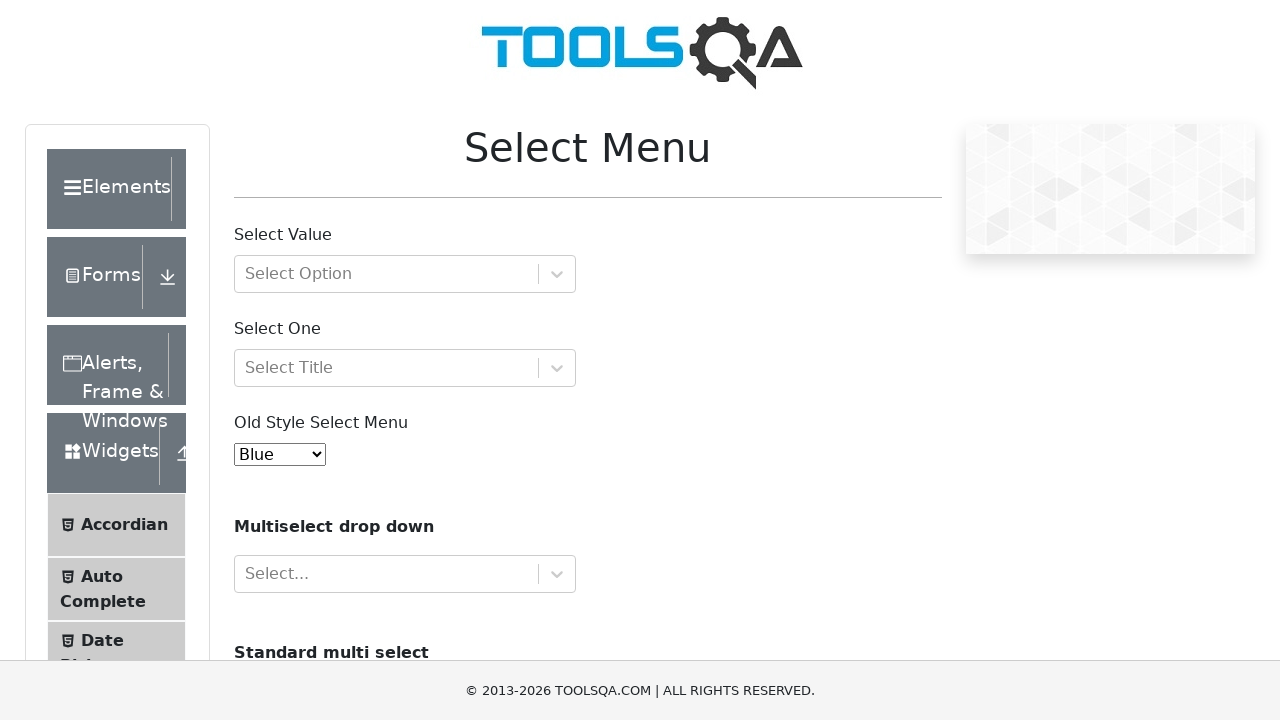

Retrieved the selected option value from dropdown
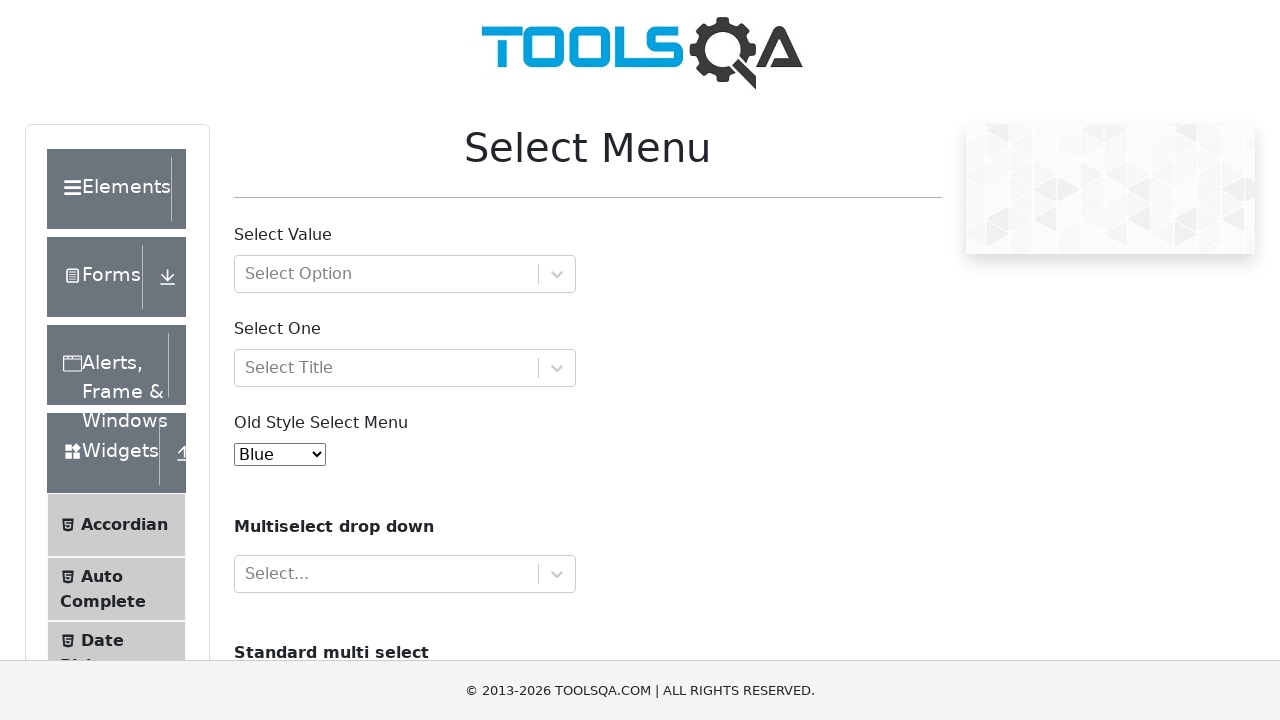

Retrieved the text content of the selected option
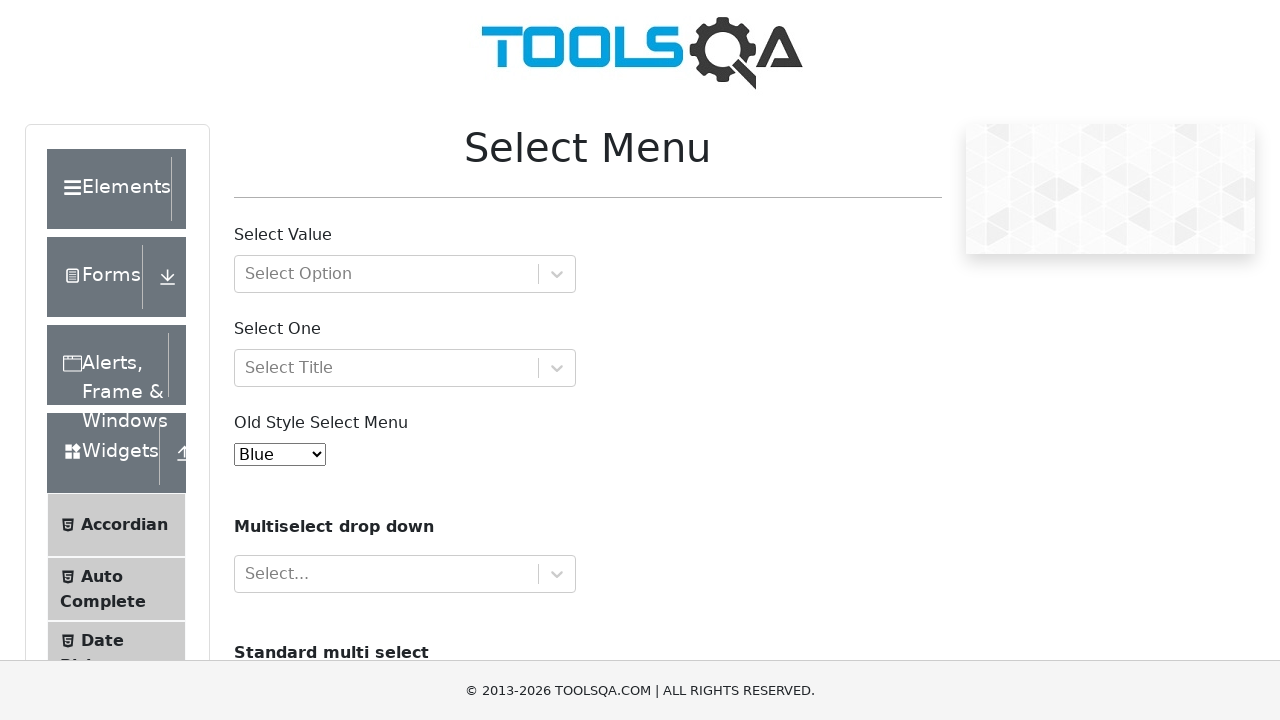

Verified that 'Blue' option is correctly selected
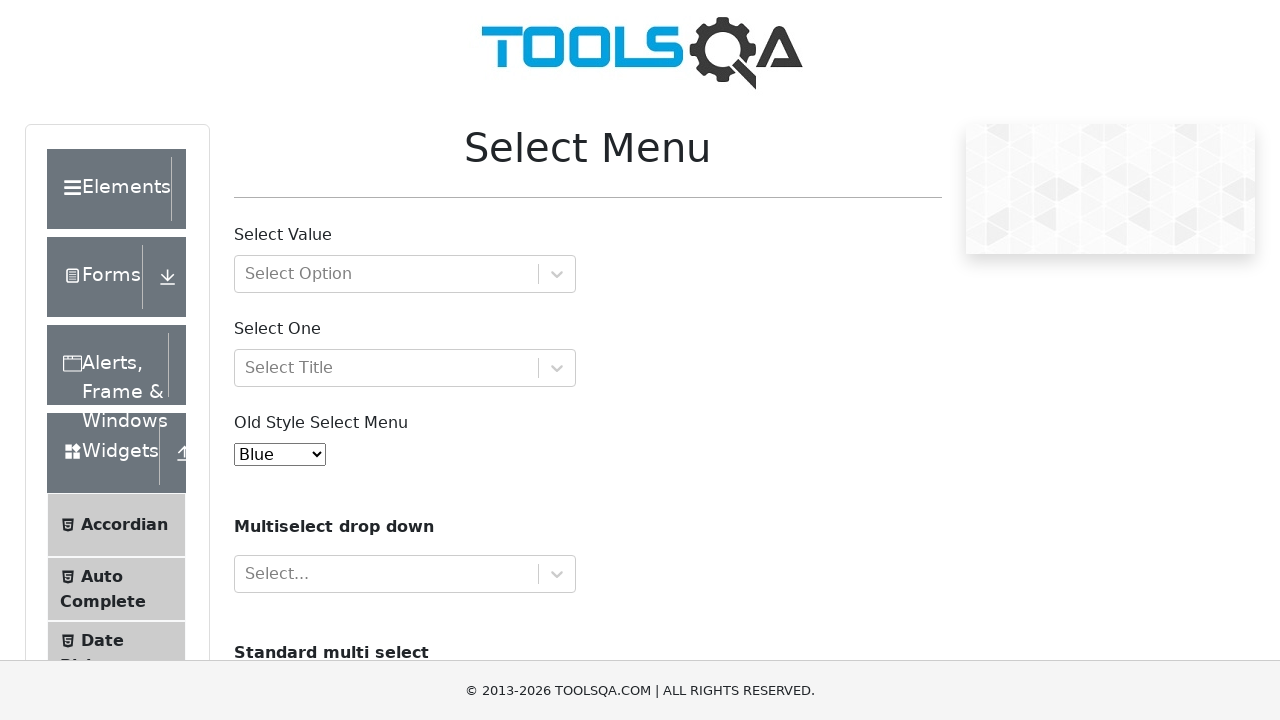

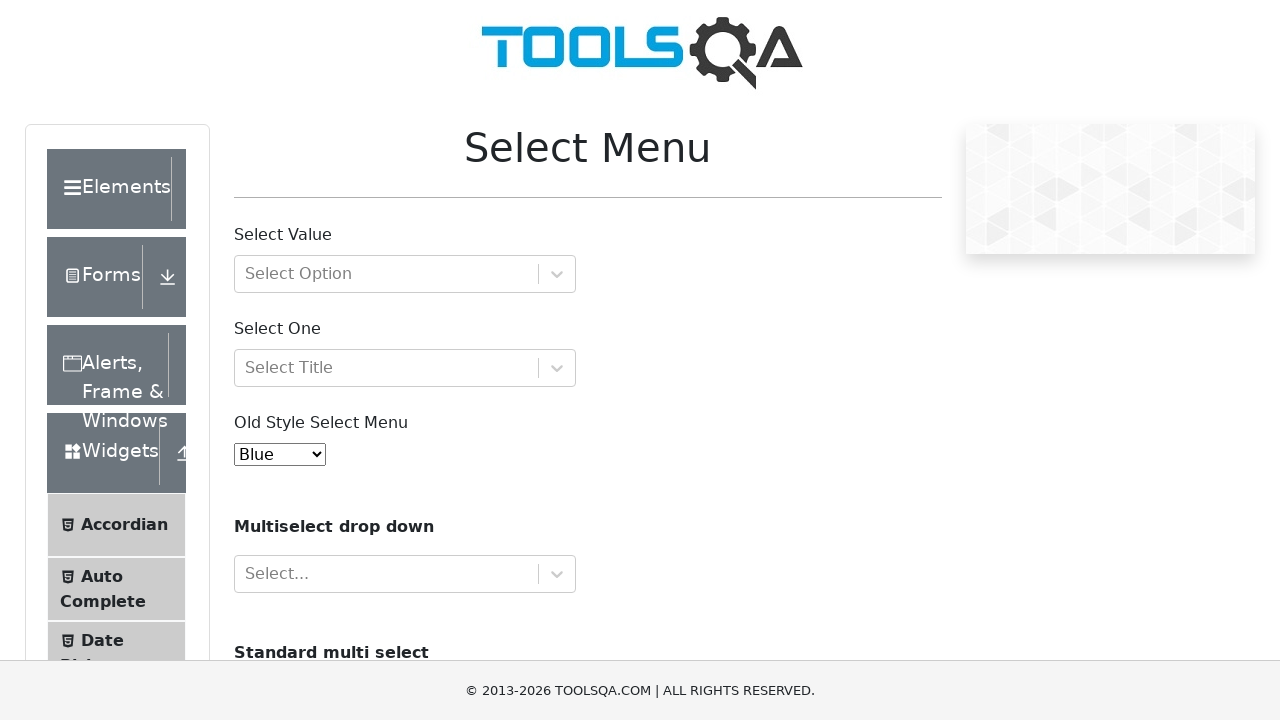